Tests multi-window handling by opening a new window, switching between windows, and performing actions in both the child and parent windows

Starting URL: https://skpatro.github.io/demo/links/

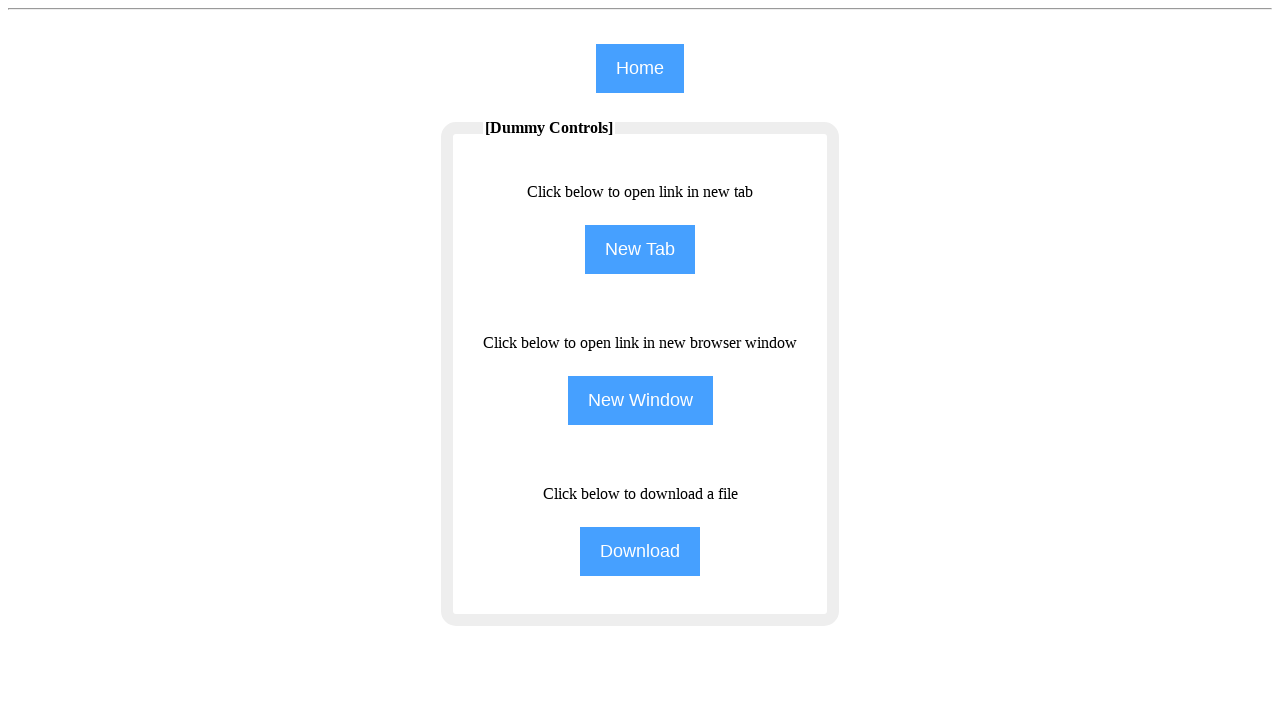

Clicked NewWindow button to open a new window at (640, 400) on input[name='NewWindow']
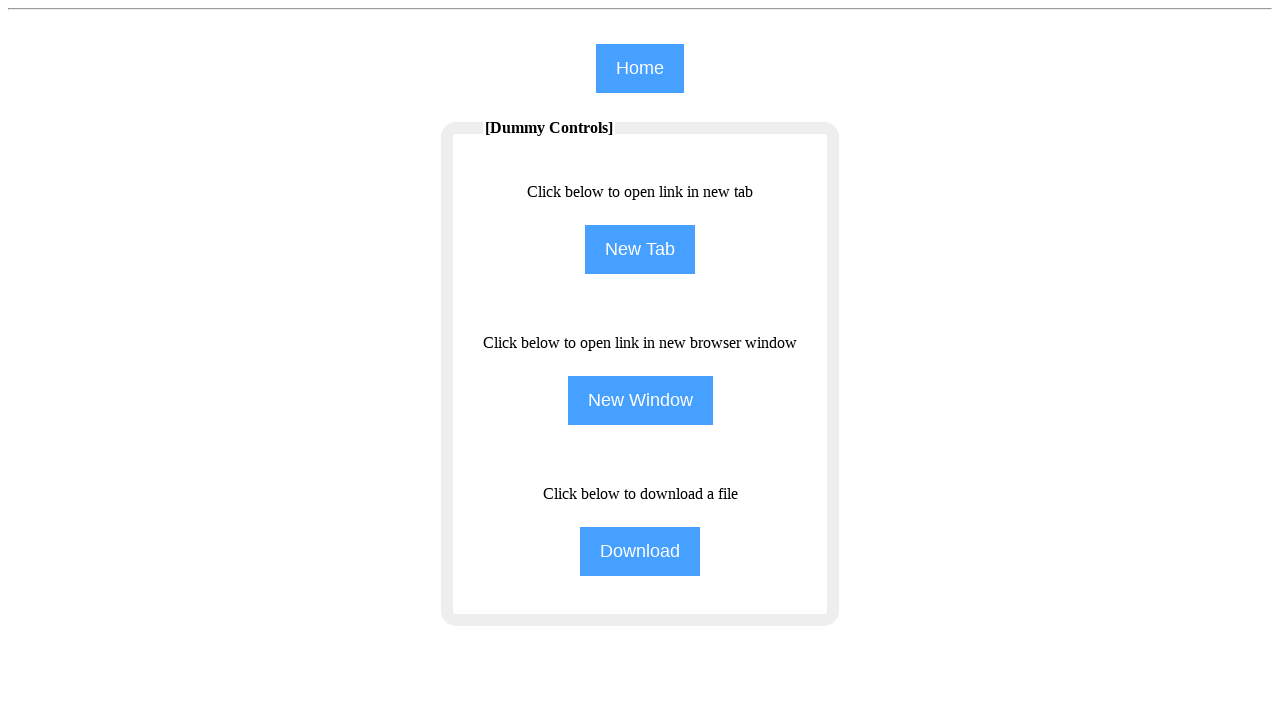

Waited 500ms for new window to open
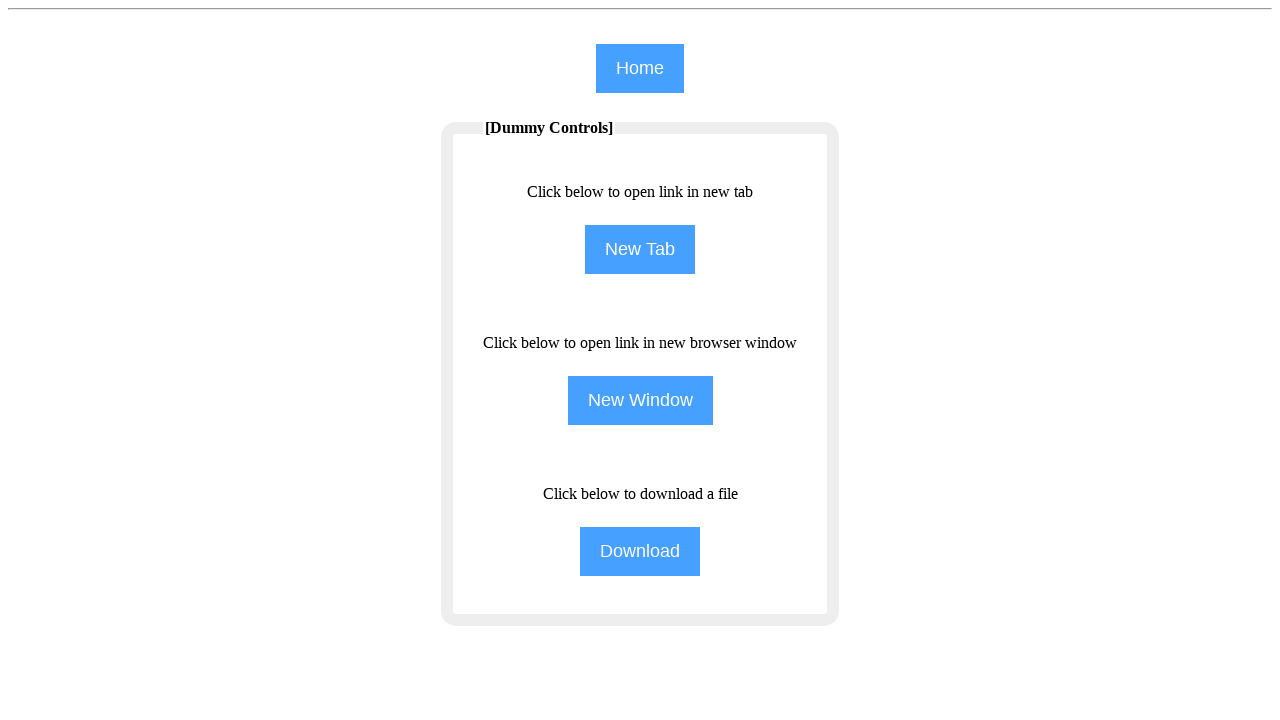

Retrieved all open pages/windows
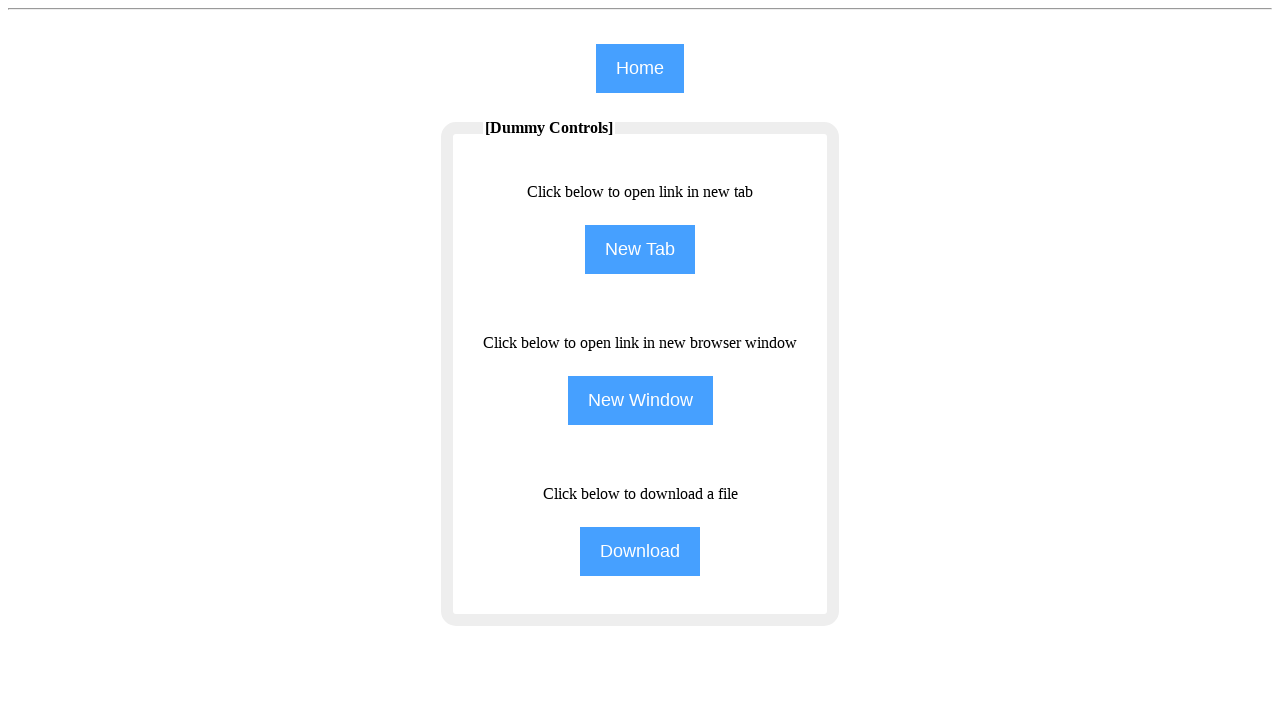

Switched to the newly opened child window
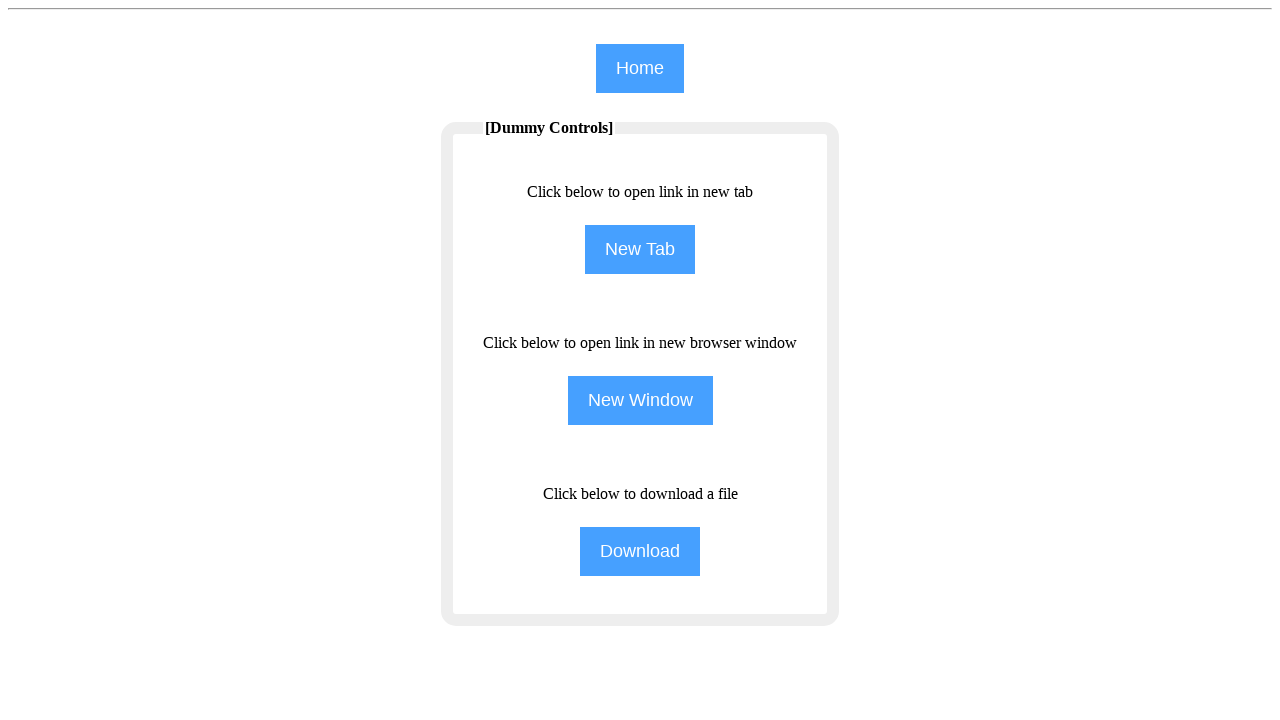

Filled text input in child window with 'hello everyone' on (//input[@type='text'])[4]
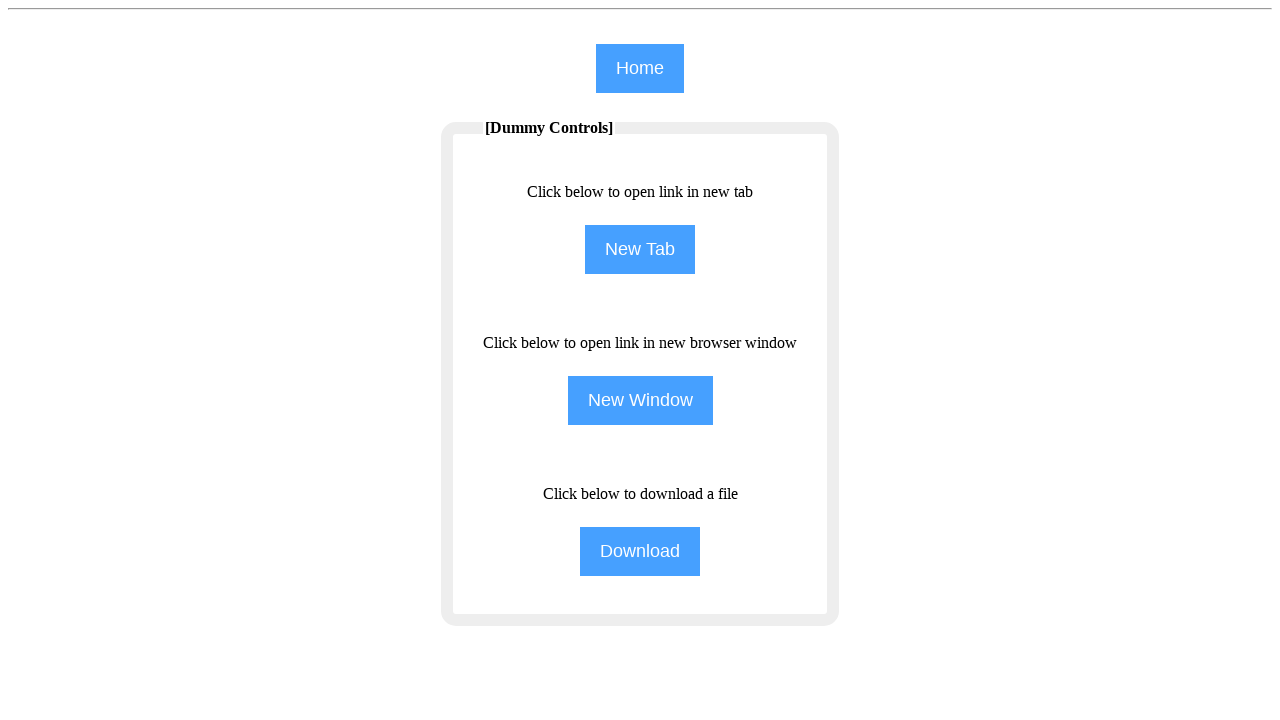

Brought parent window to front
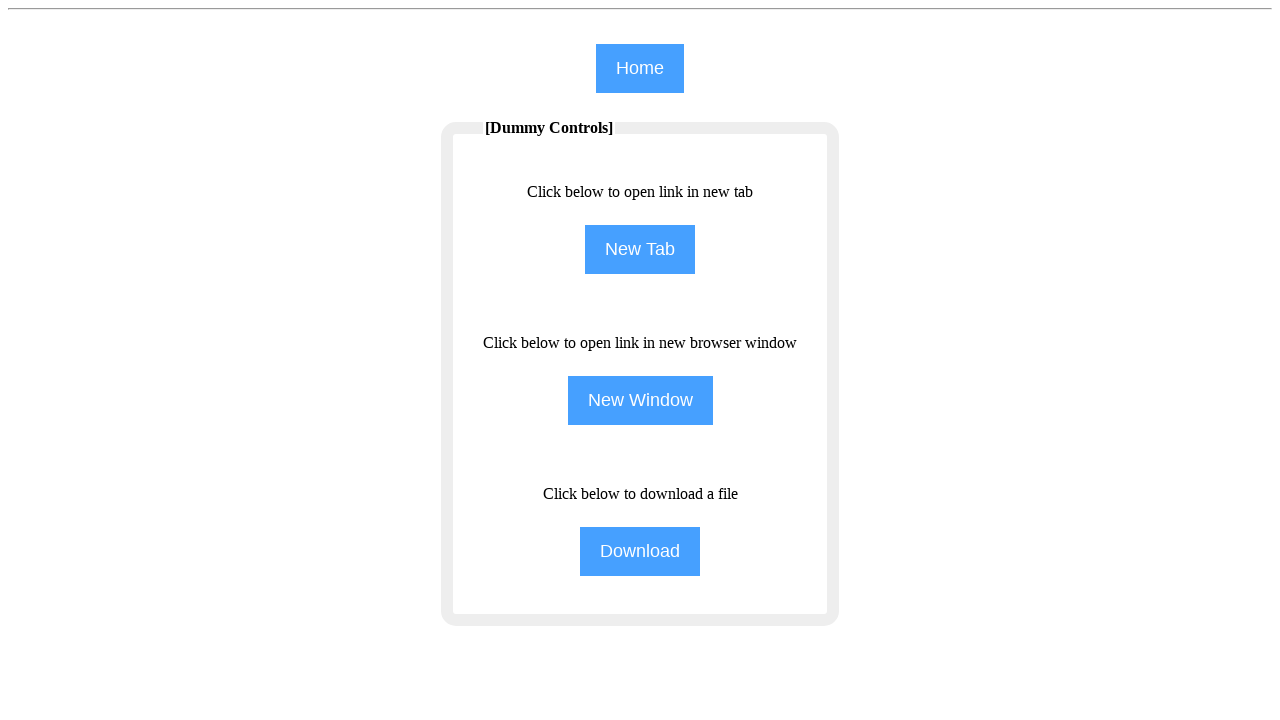

Clicked home button in parent window at (640, 68) on xpath=//input[@name='home']
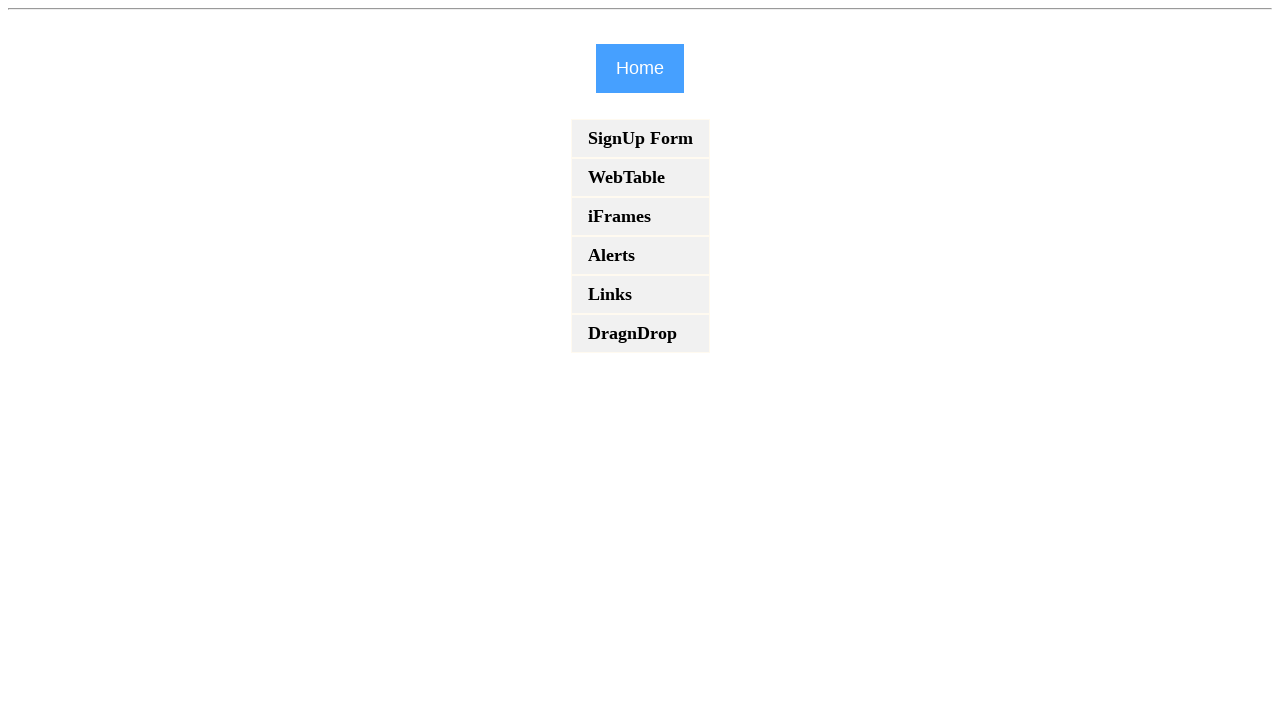

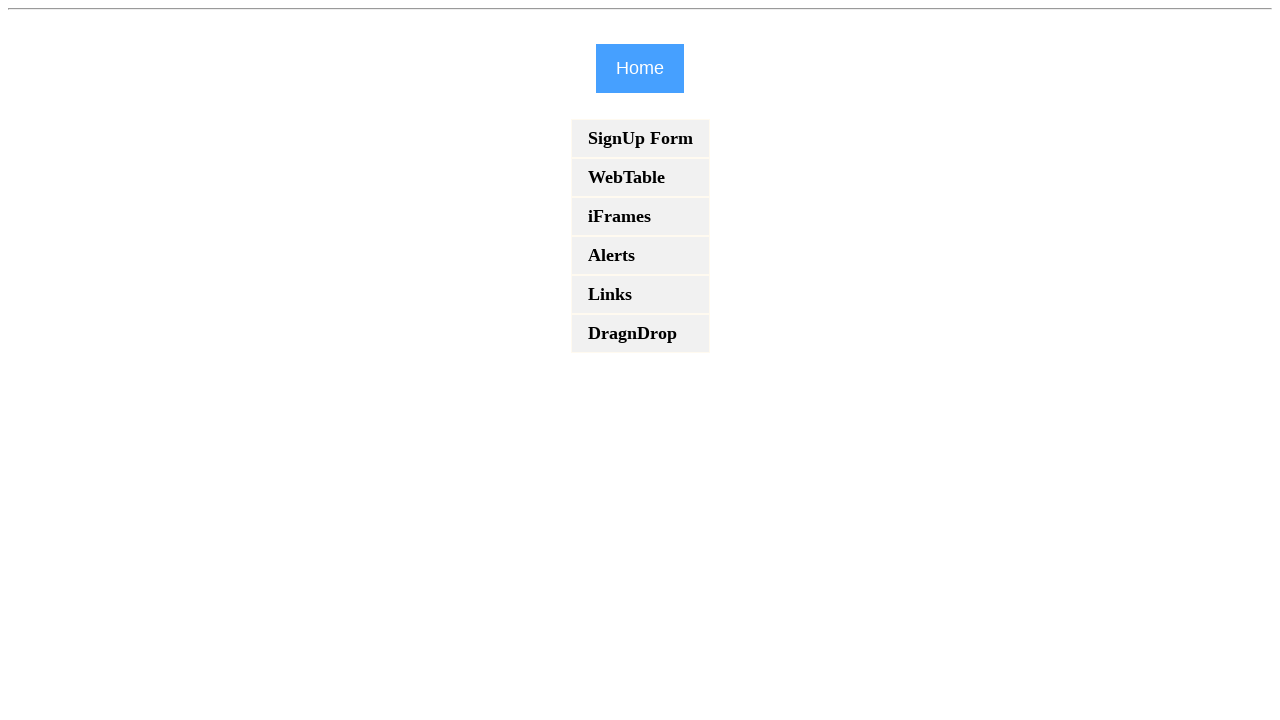